Tests the AngularJS homepage greeting functionality by entering a name and verifying the greeting message updates accordingly

Starting URL: http://www.angularjs.org

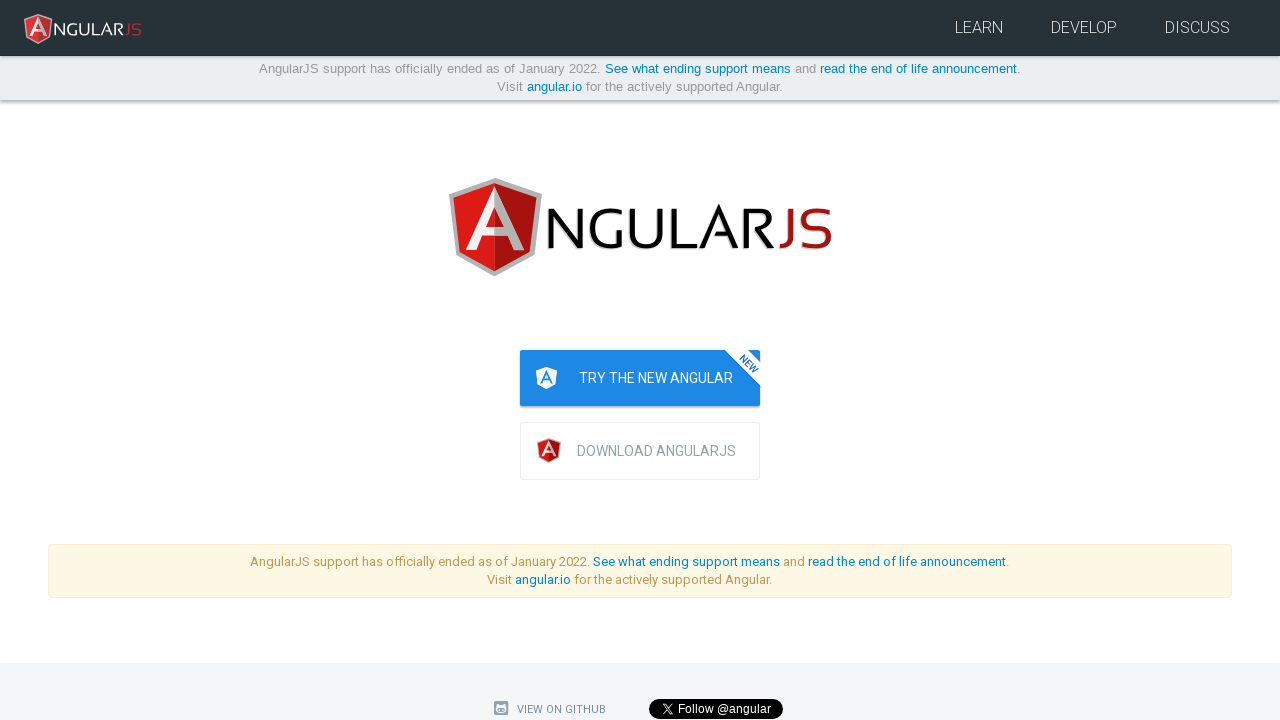

Filled name input field with 'Julie' on input[ng-model='yourName']
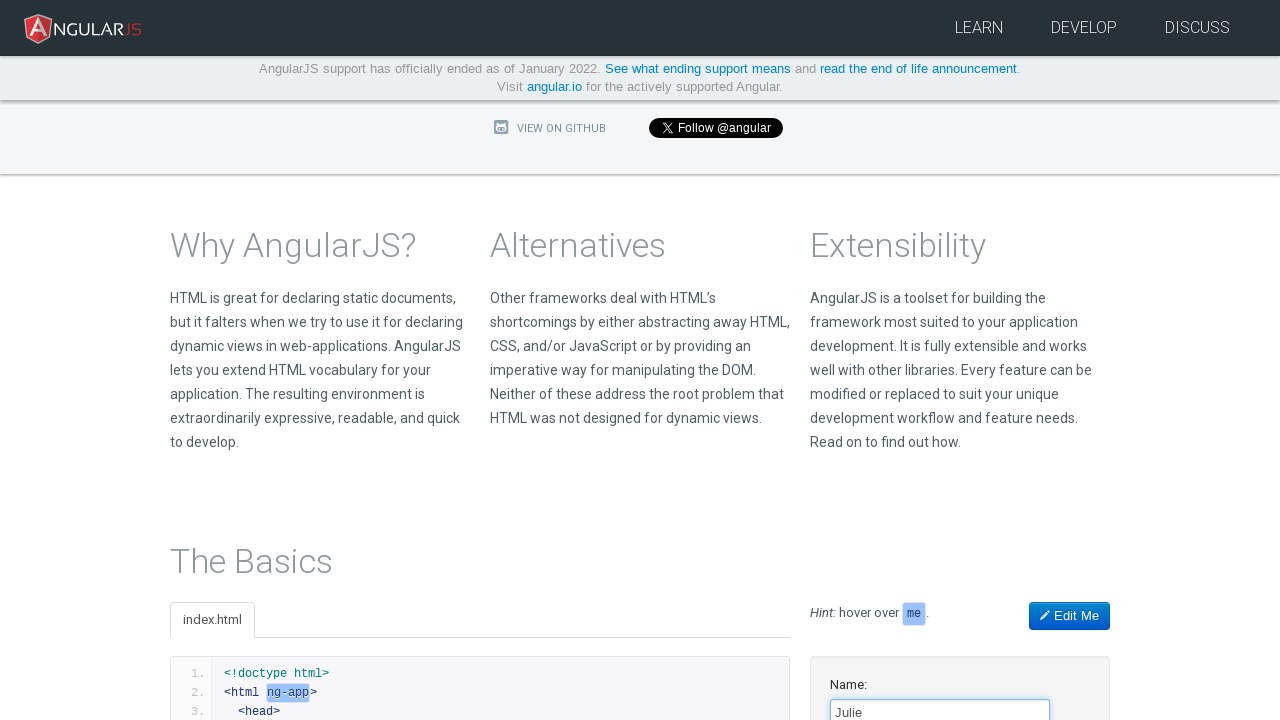

Greeting message 'Hello Julie!' appeared on page
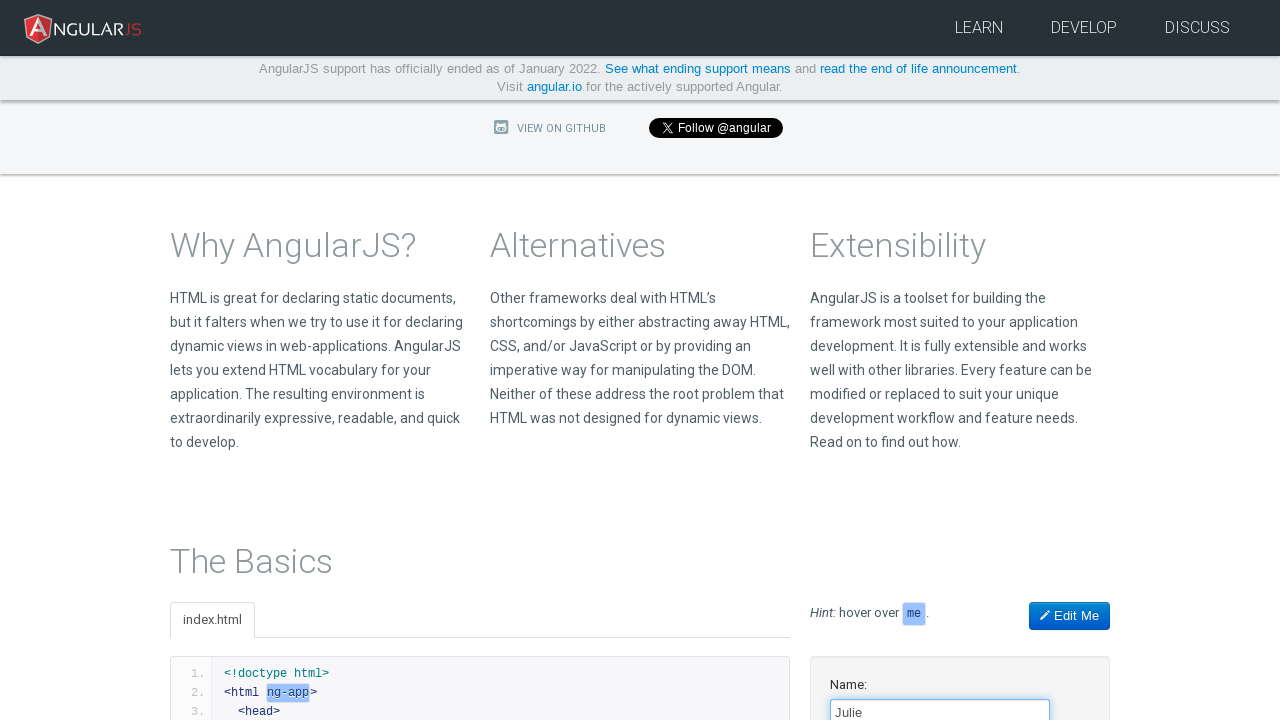

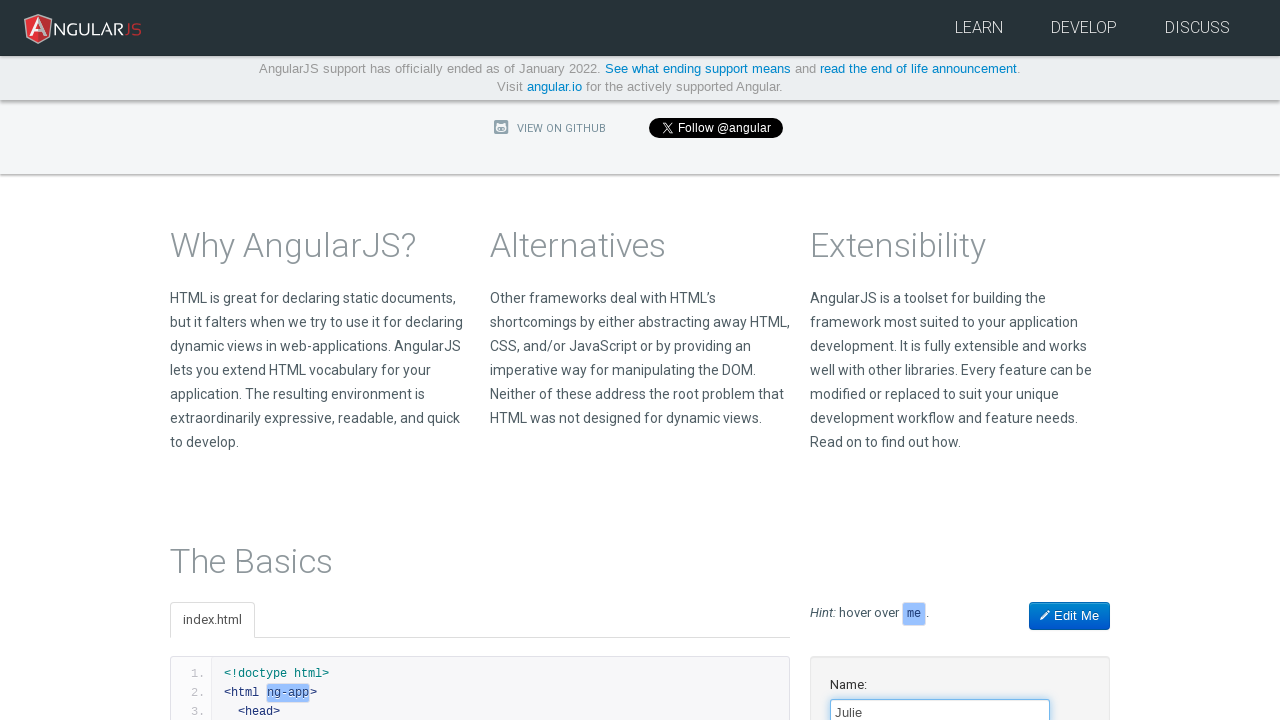